Tests a jQuery combo tree dropdown component by navigating to the demo page and clicking on the input box to open the dropdown

Starting URL: https://www.jqueryscript.net/demo/Drop-Down-Combo-Tree/

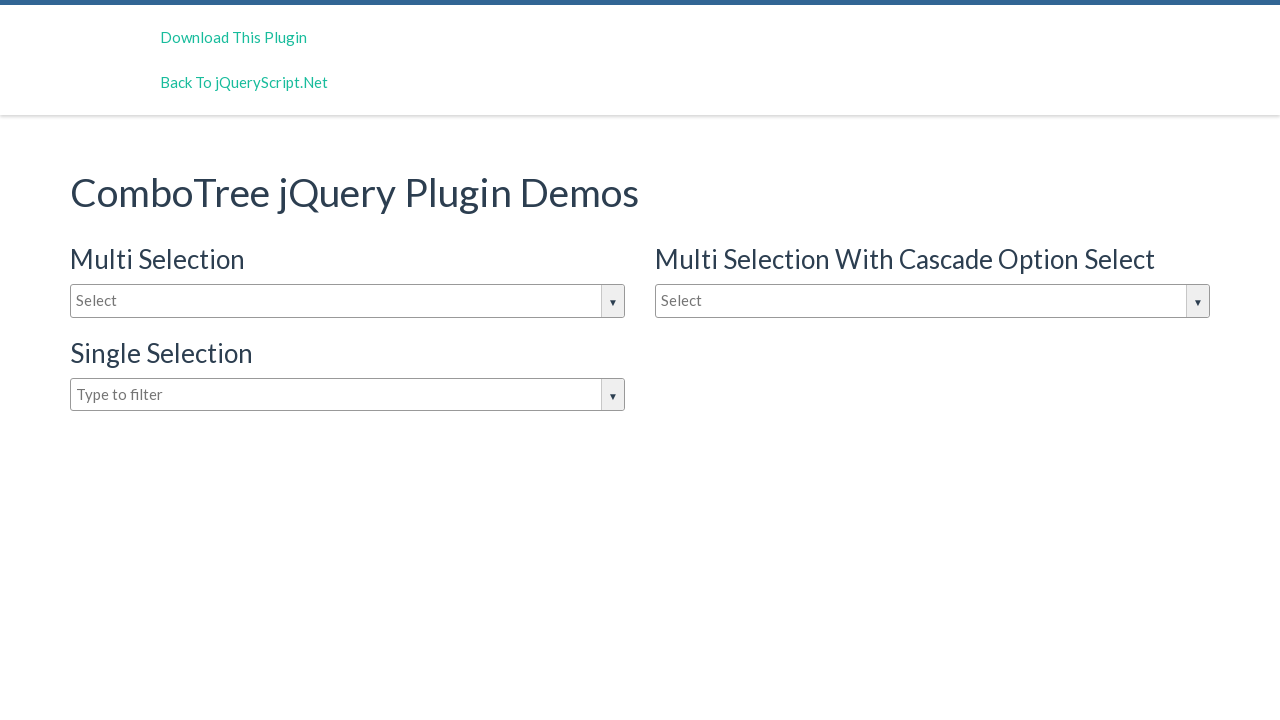

Navigated to jQuery combo tree dropdown demo page
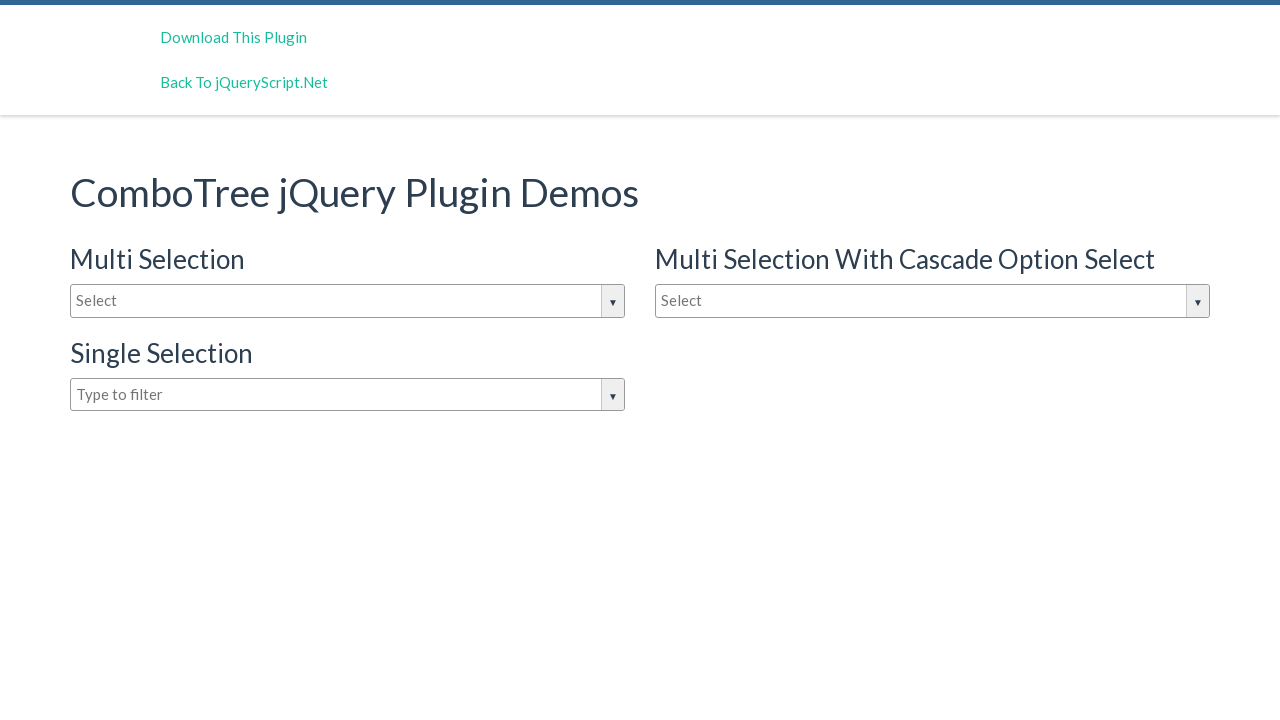

Clicked on combo tree input box to open dropdown at (348, 301) on #justAnInputBox
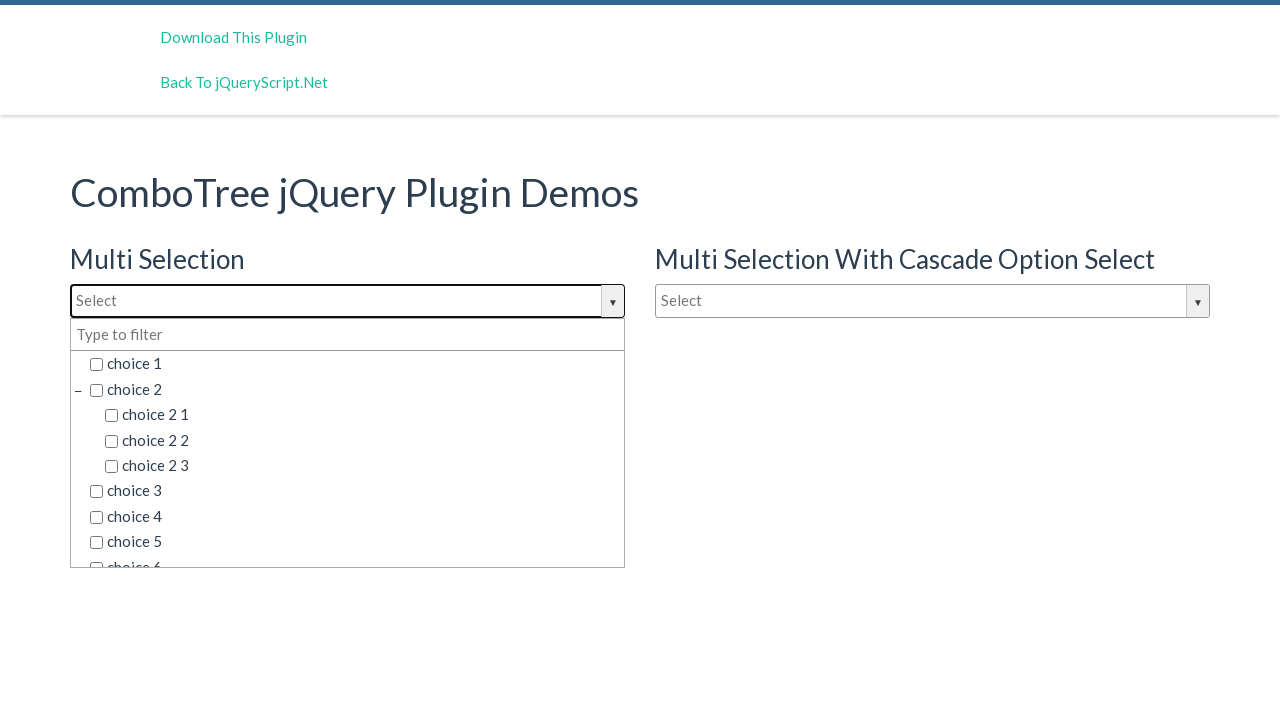

Dropdown items became visible
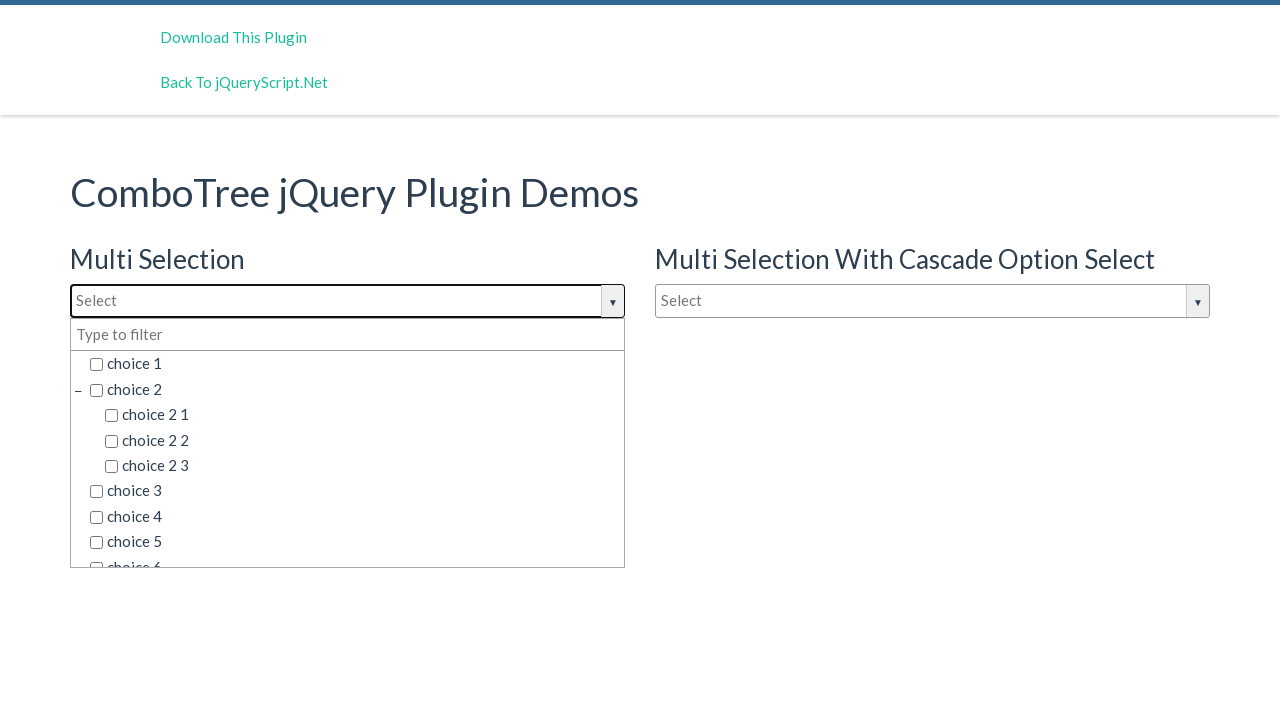

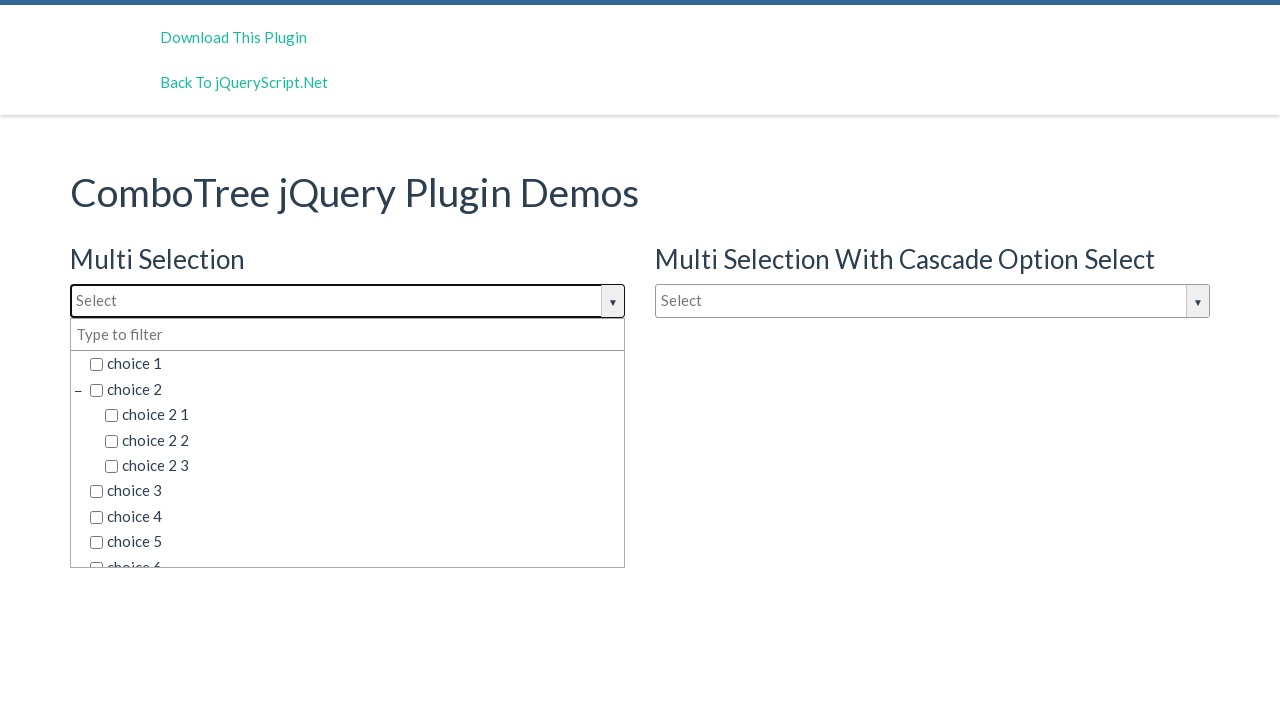